Performs a right-click action on a specific element to trigger a context menu

Starting URL: https://swisnl.github.io/jQuery-contextMenu/demo.html

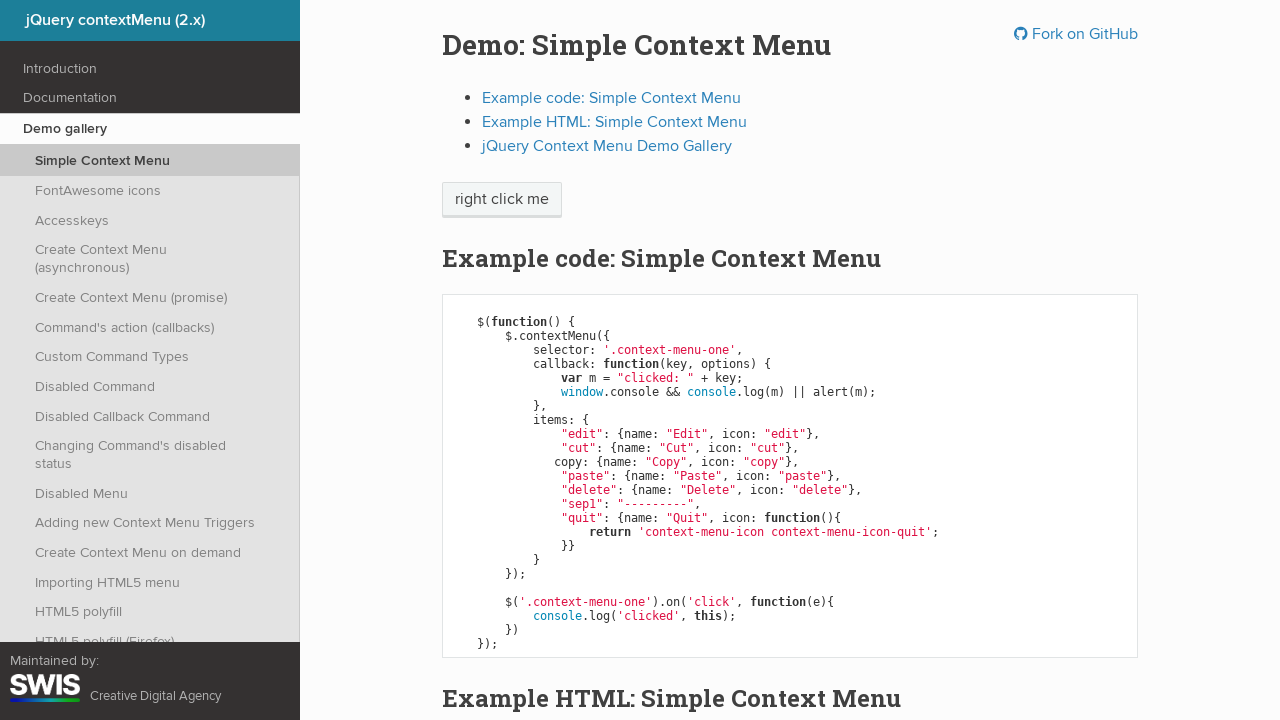

Located the 'right click me' element
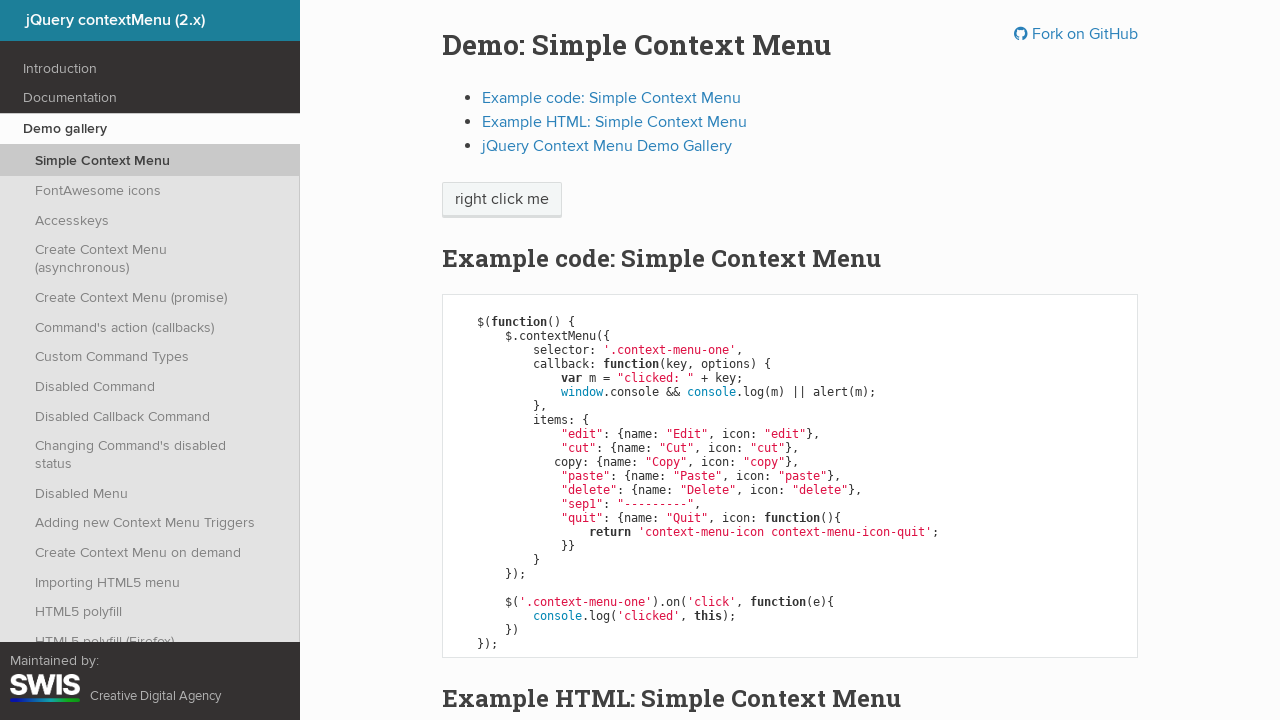

Performed right-click action on the element to trigger context menu at (502, 200) on xpath=//span[text()='right click me']
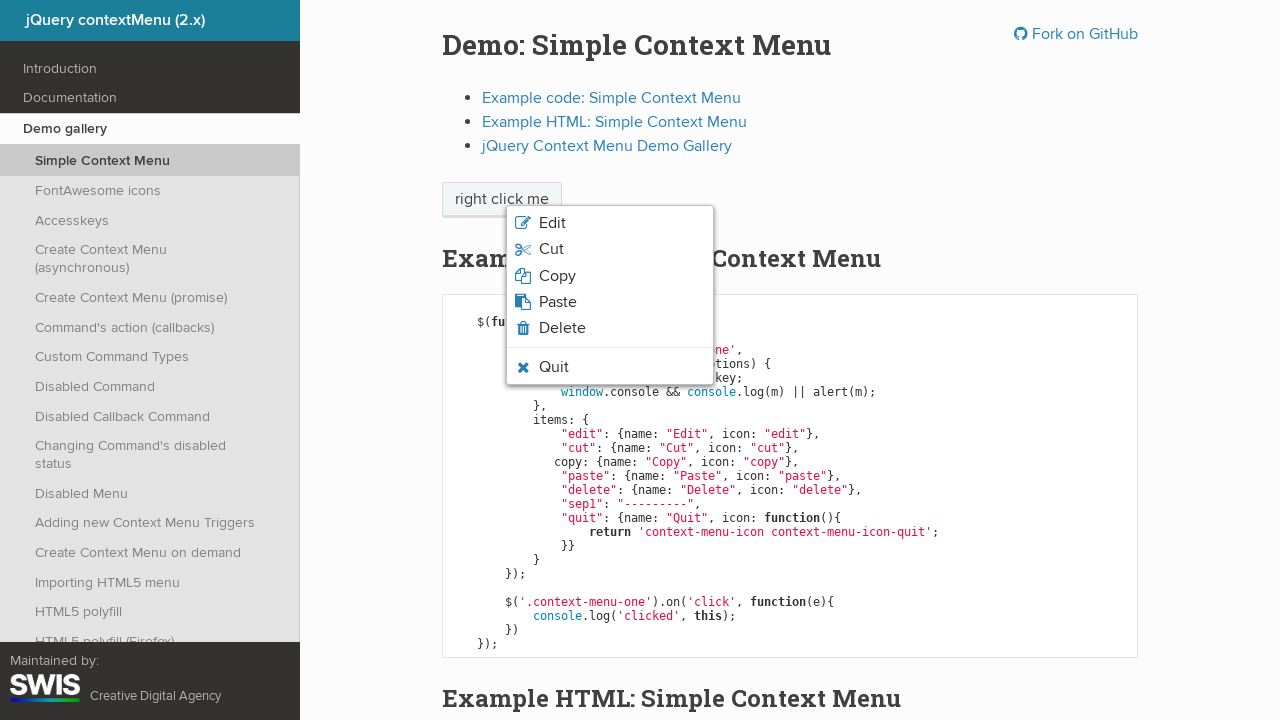

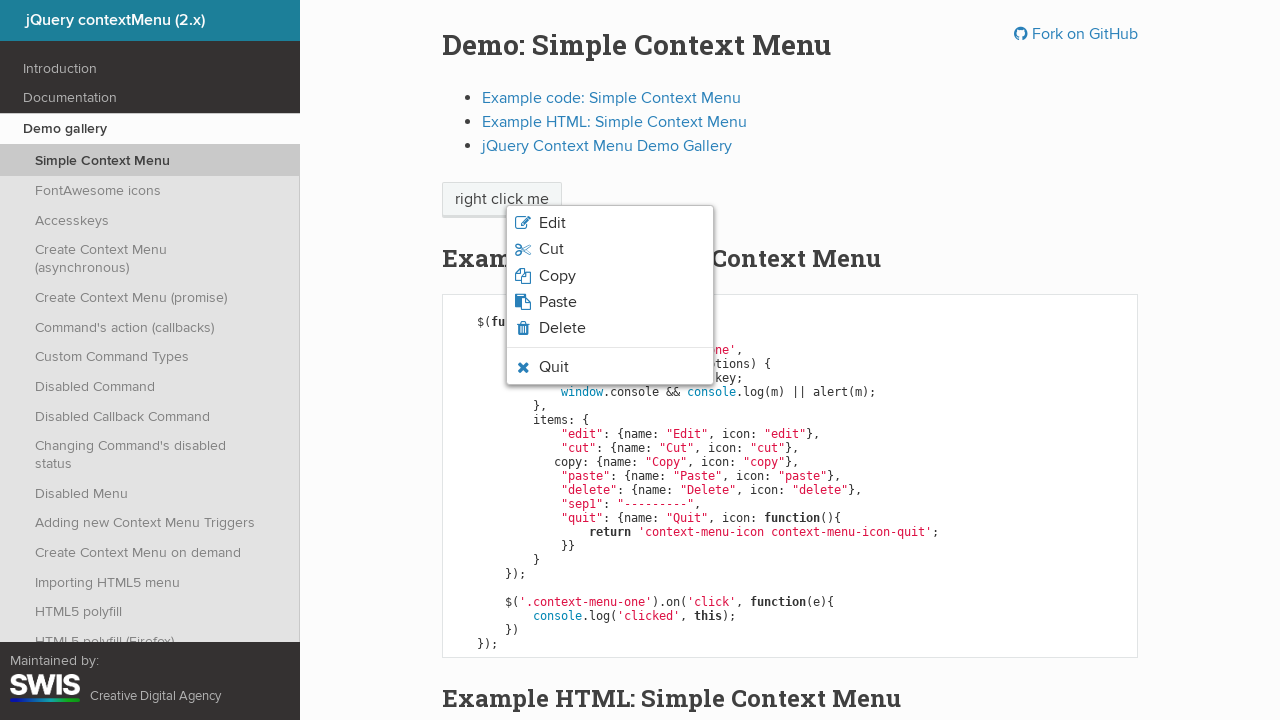